Tests a form submission by filling in first name, last name, and email fields, then clicking the submit button

Starting URL: https://secure-retreat-92358.herokuapp.com/

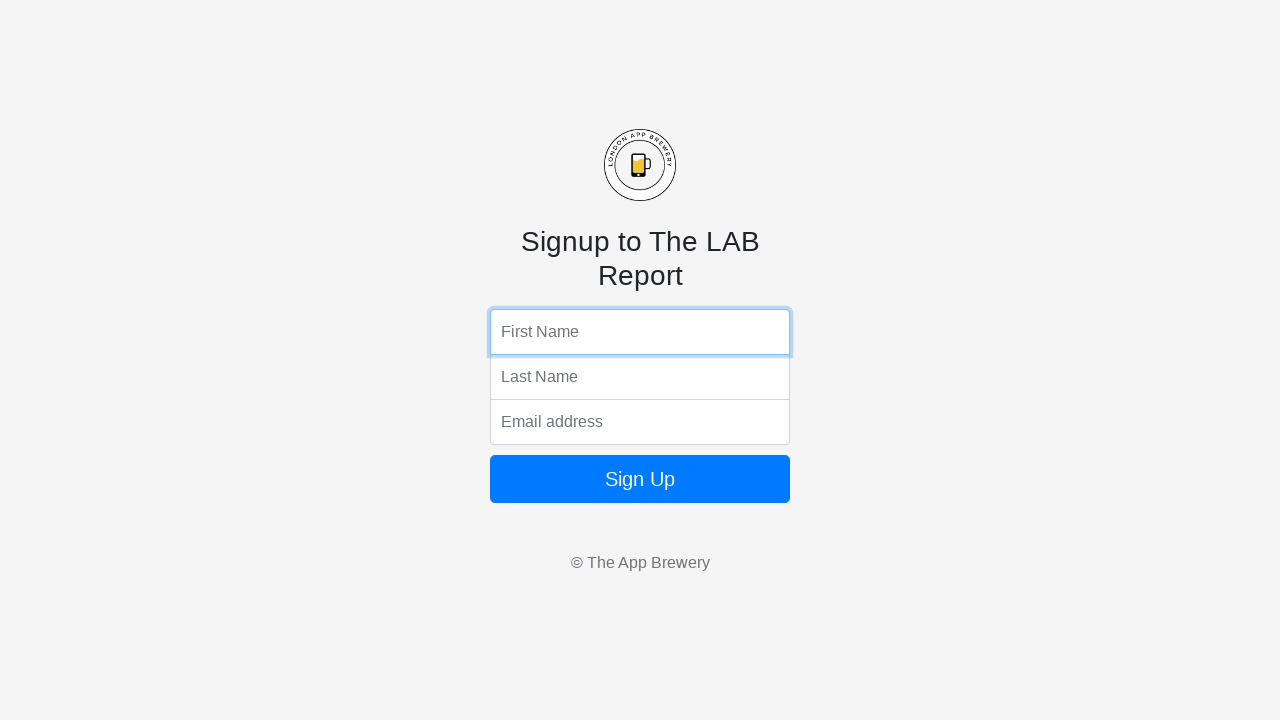

Filled first name field with 'Gabriel' on input[name='fName']
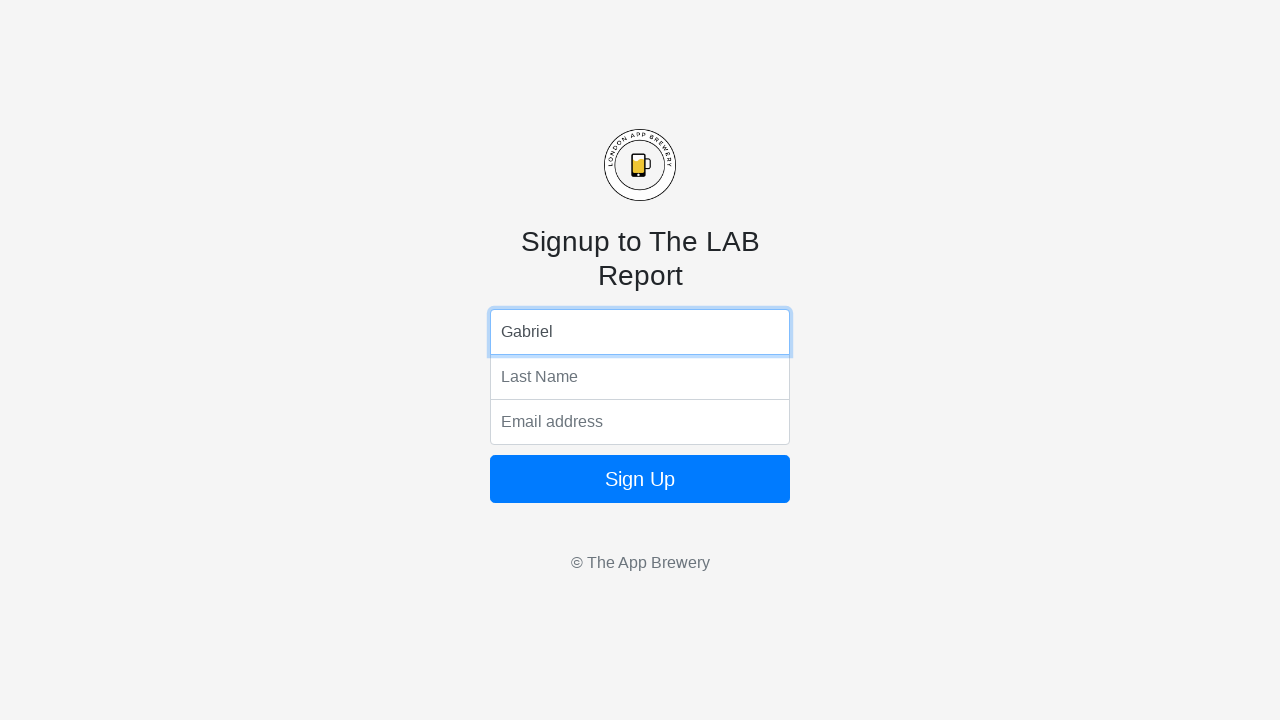

Filled last name field with 'Santana' on input[name='lName']
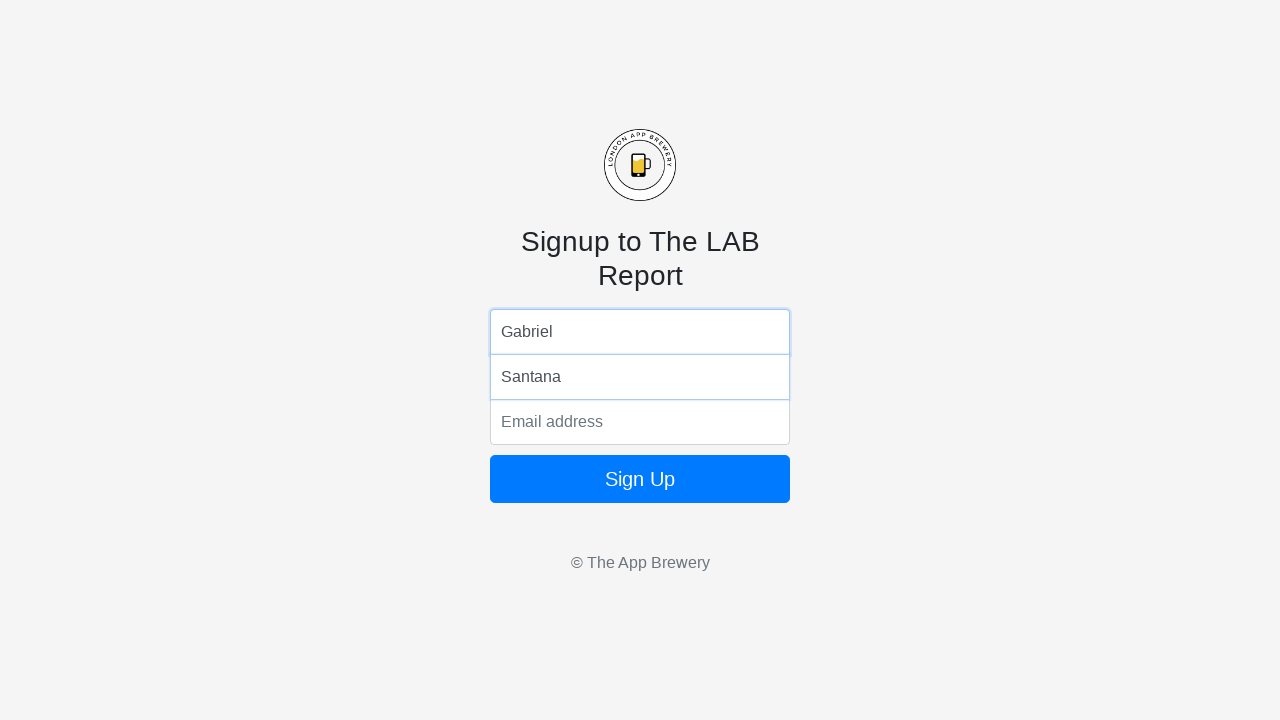

Filled email field with 'gabriel@gmail.com' on input[name='email']
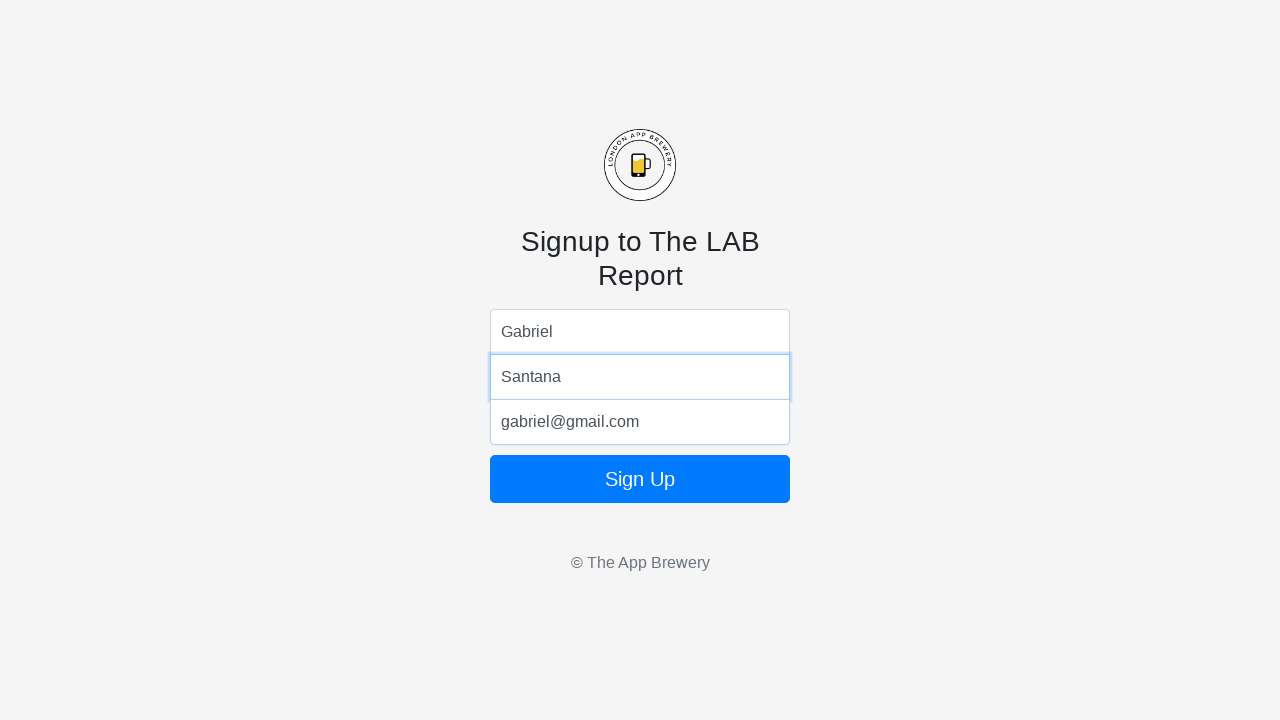

Clicked submit button to submit form at (640, 479) on form button
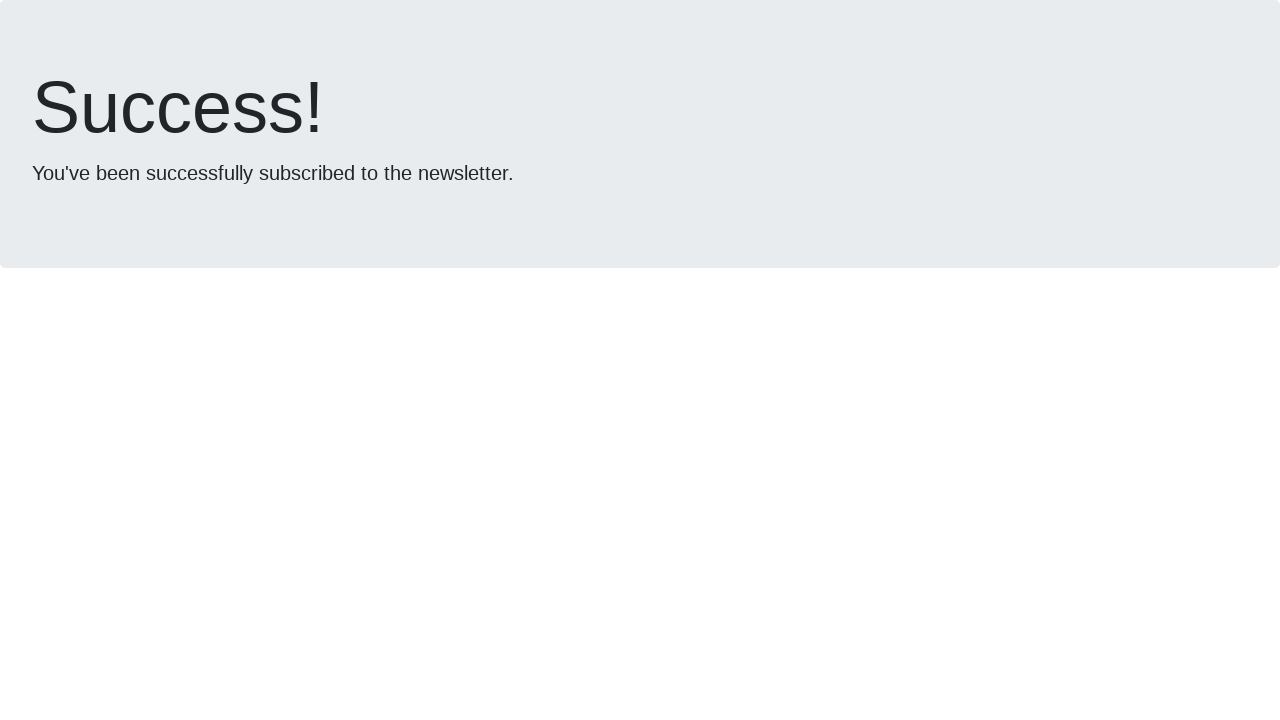

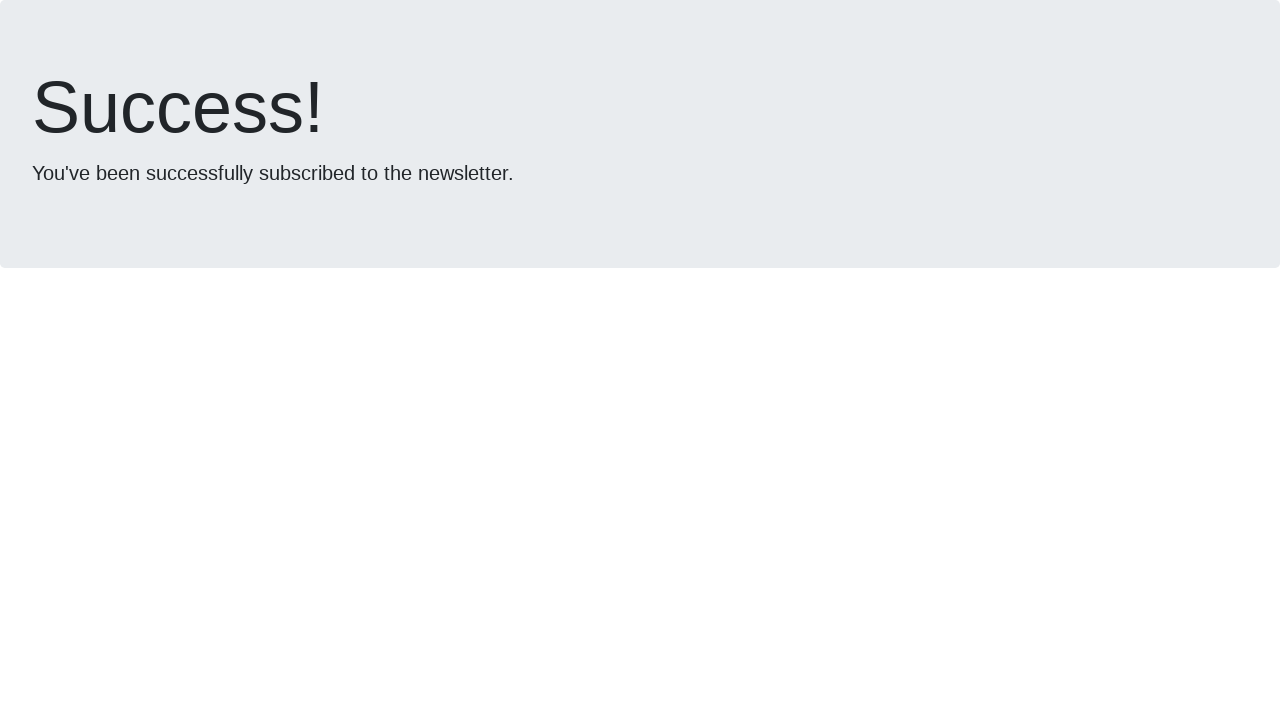